Tests opening a modal window by clicking the modal link and then the open modal button

Starting URL: https://formy-project.herokuapp.com

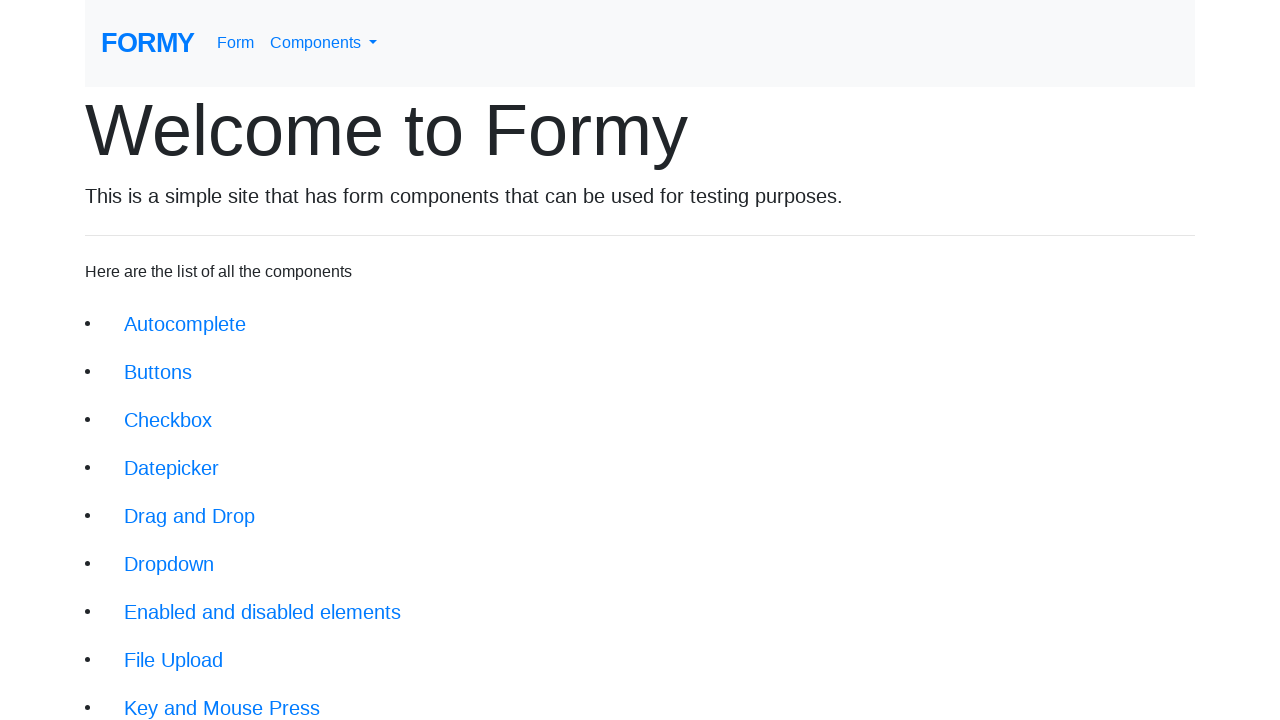

Clicked modal link at (151, 504) on xpath=//li/a[@href='/modal']
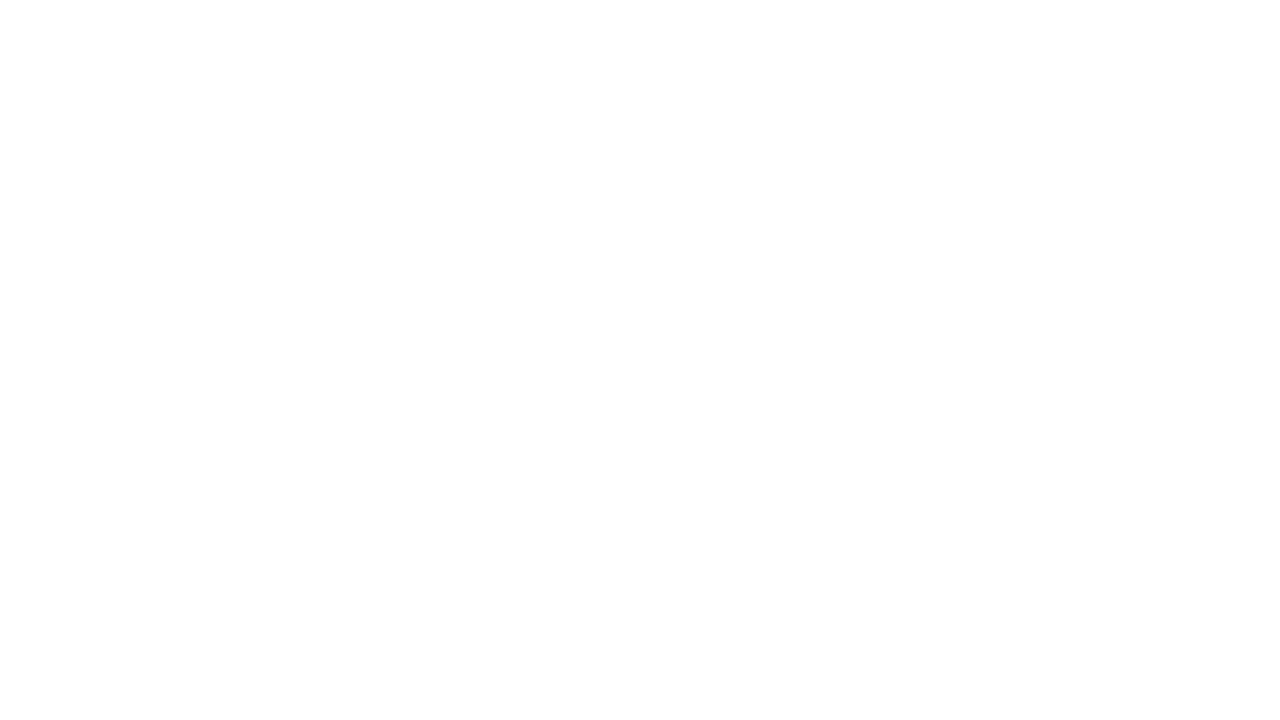

Clicked button to open modal at (142, 186) on xpath=//button[@id='modal-button']
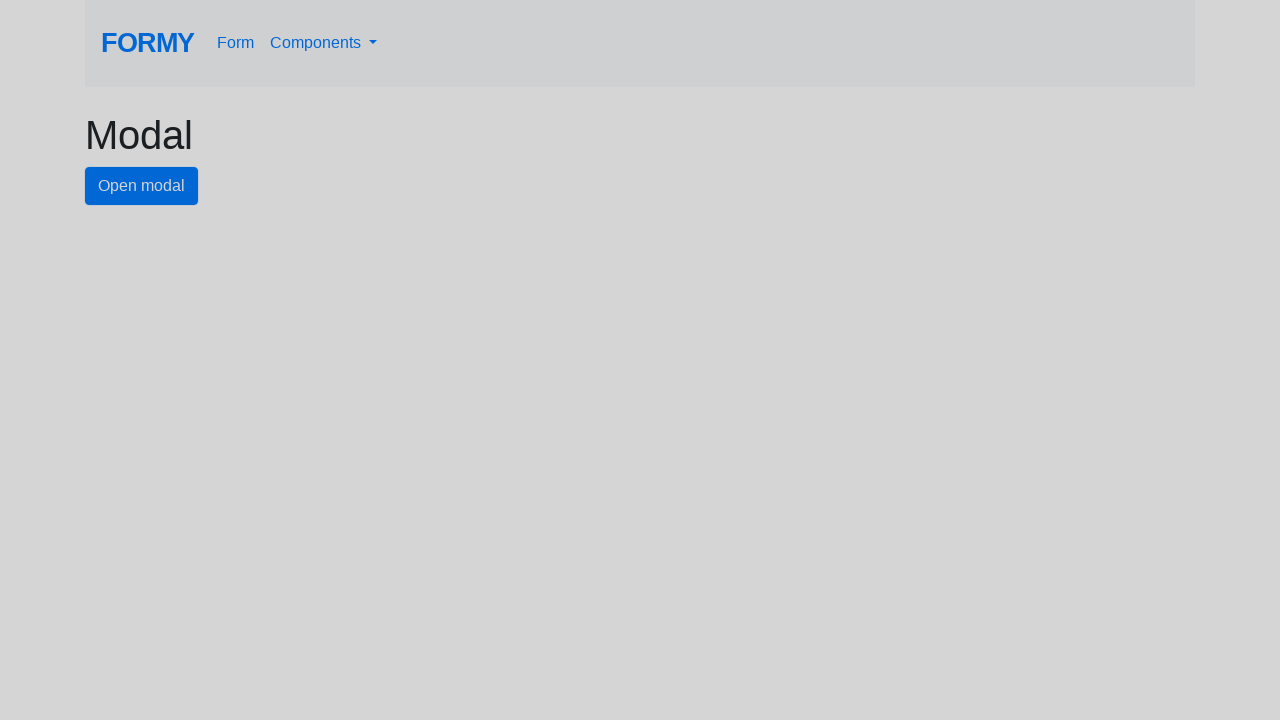

Modal window appeared with title
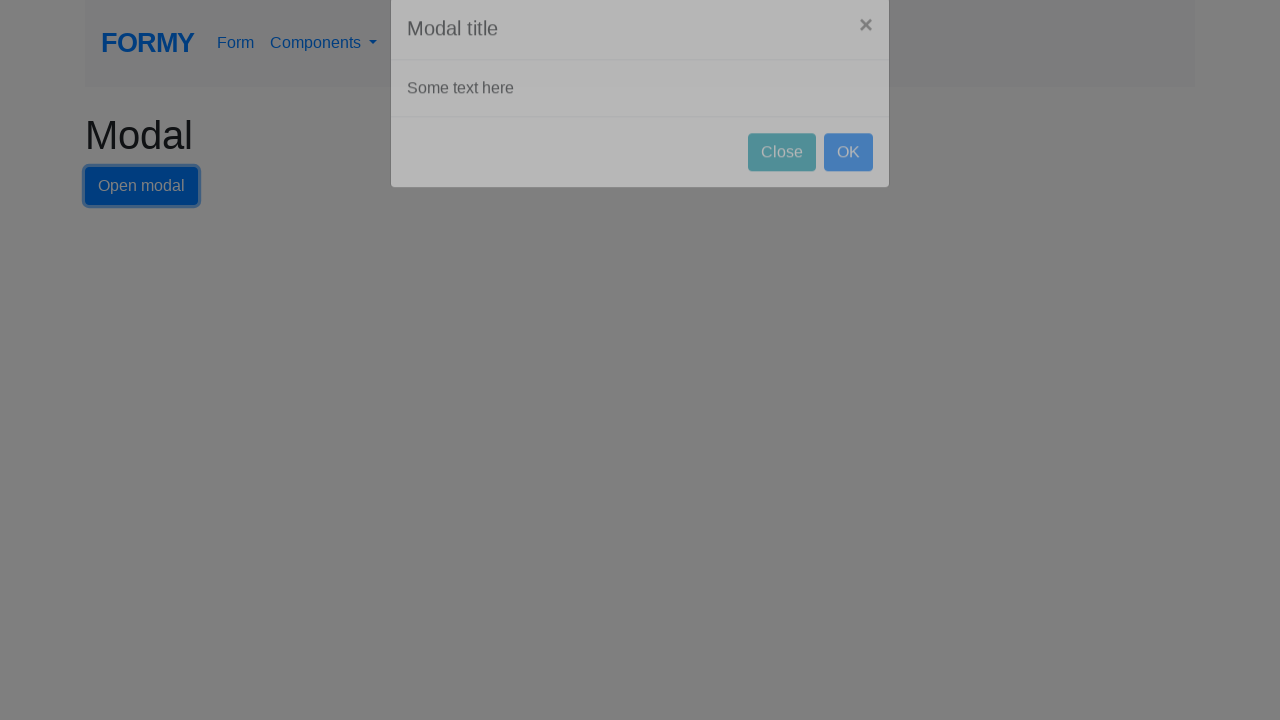

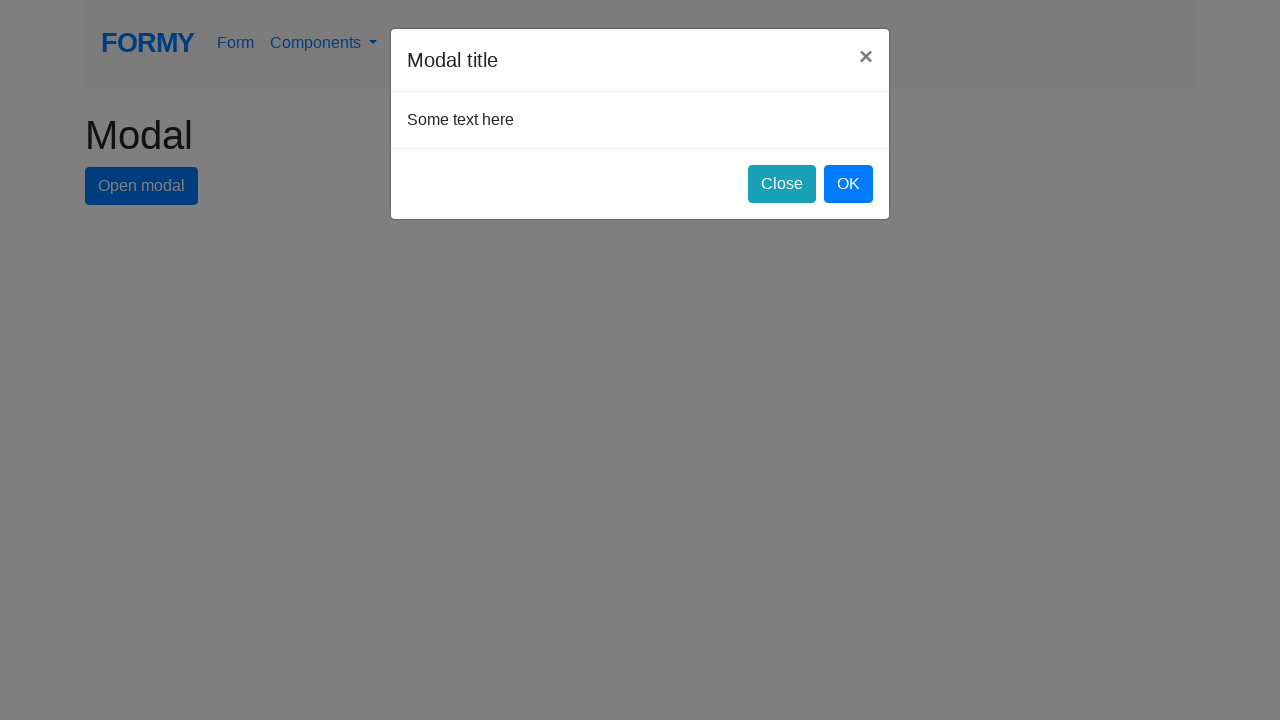